Tests the Selenium web form by entering text into a text field and submitting the form, then verifying a confirmation message appears.

Starting URL: https://www.selenium.dev/selenium/web/web-form.html

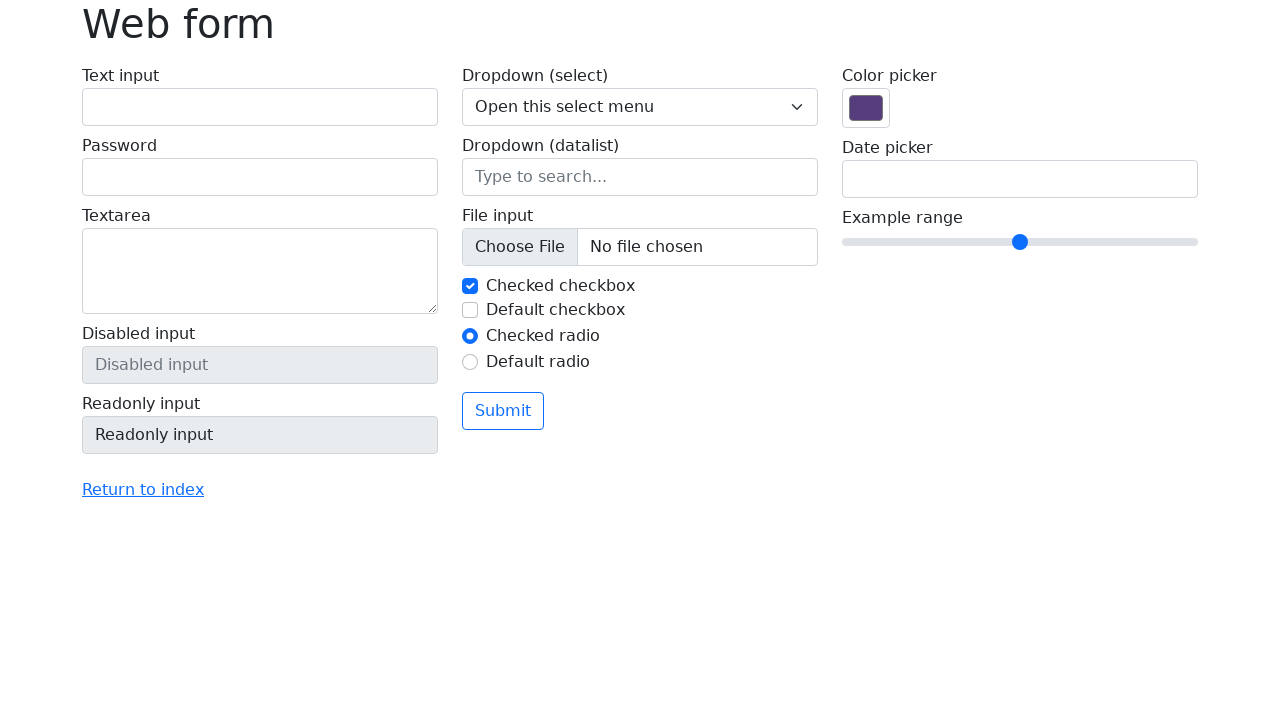

Filled text field with 'Sample test input 2024' on #my-text-id
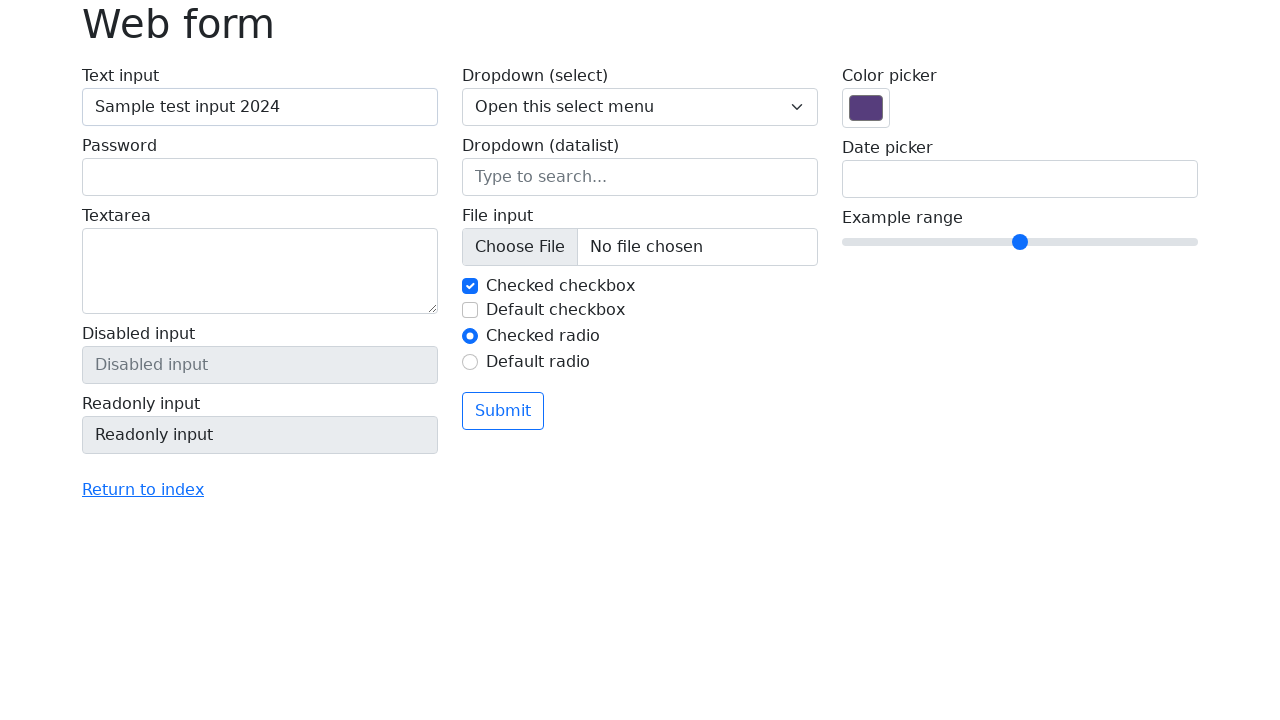

Clicked submit button to submit the form at (503, 411) on button[type='submit']
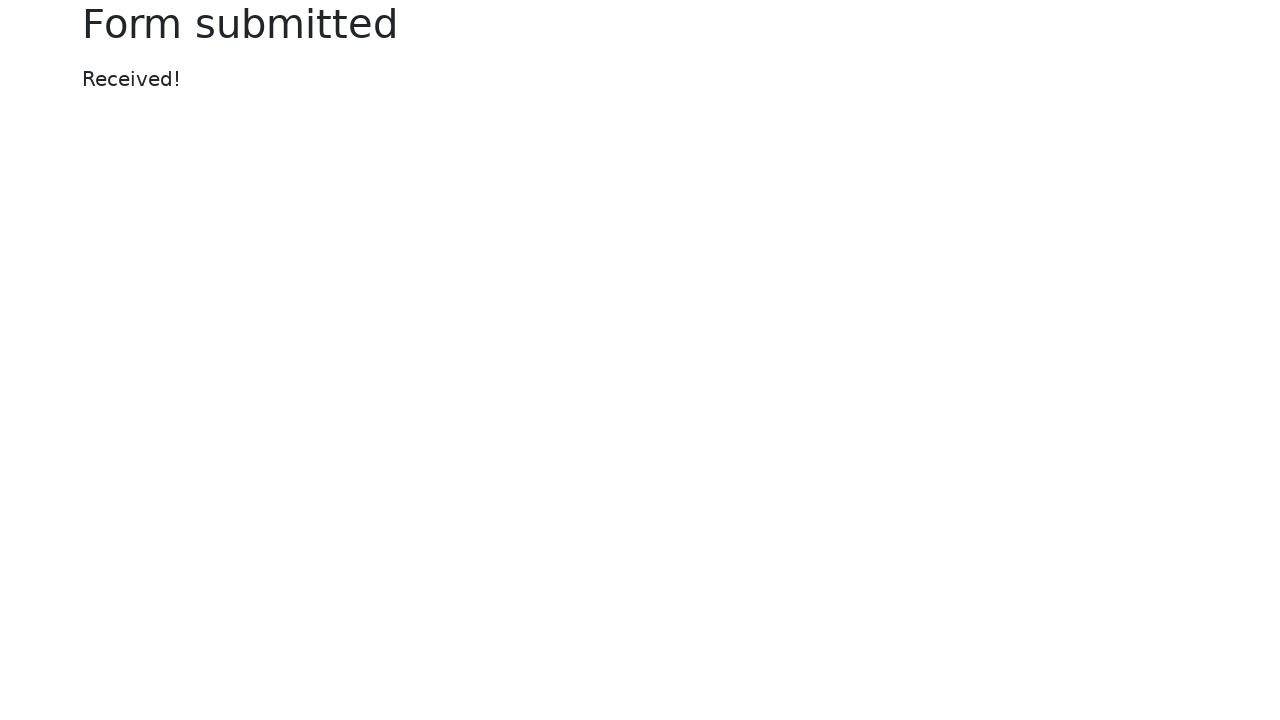

Confirmation message appeared on the page
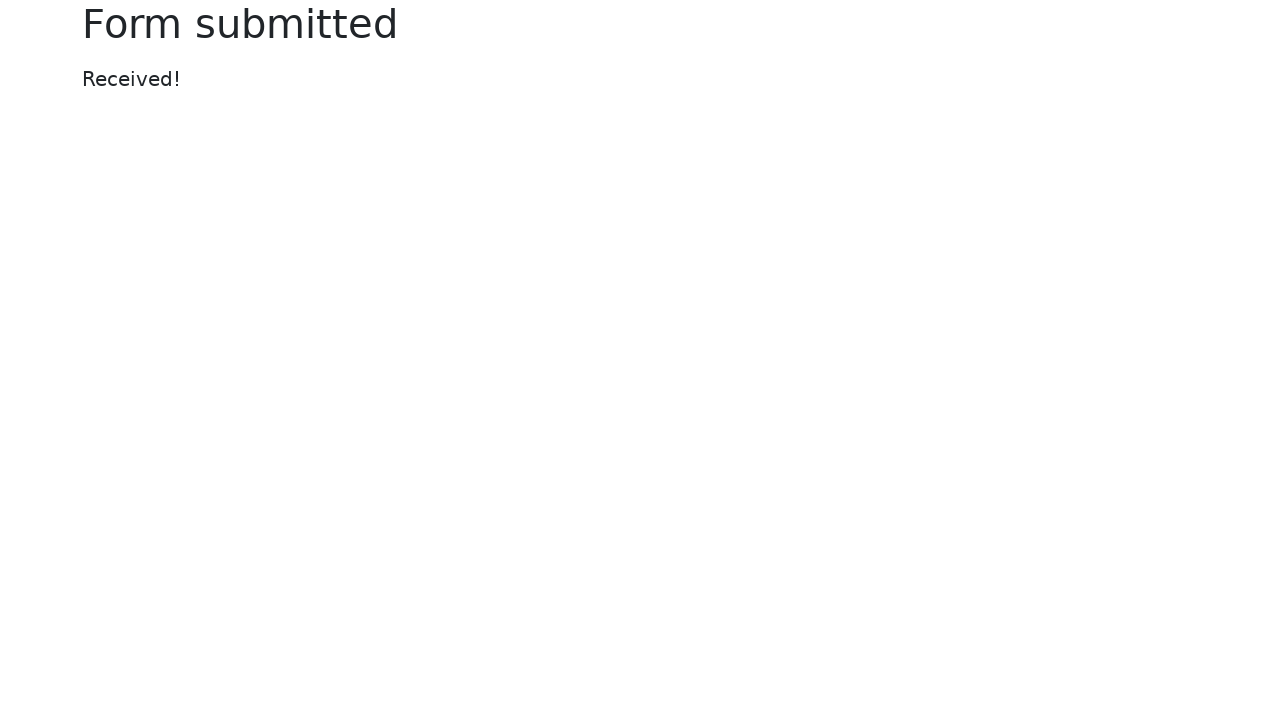

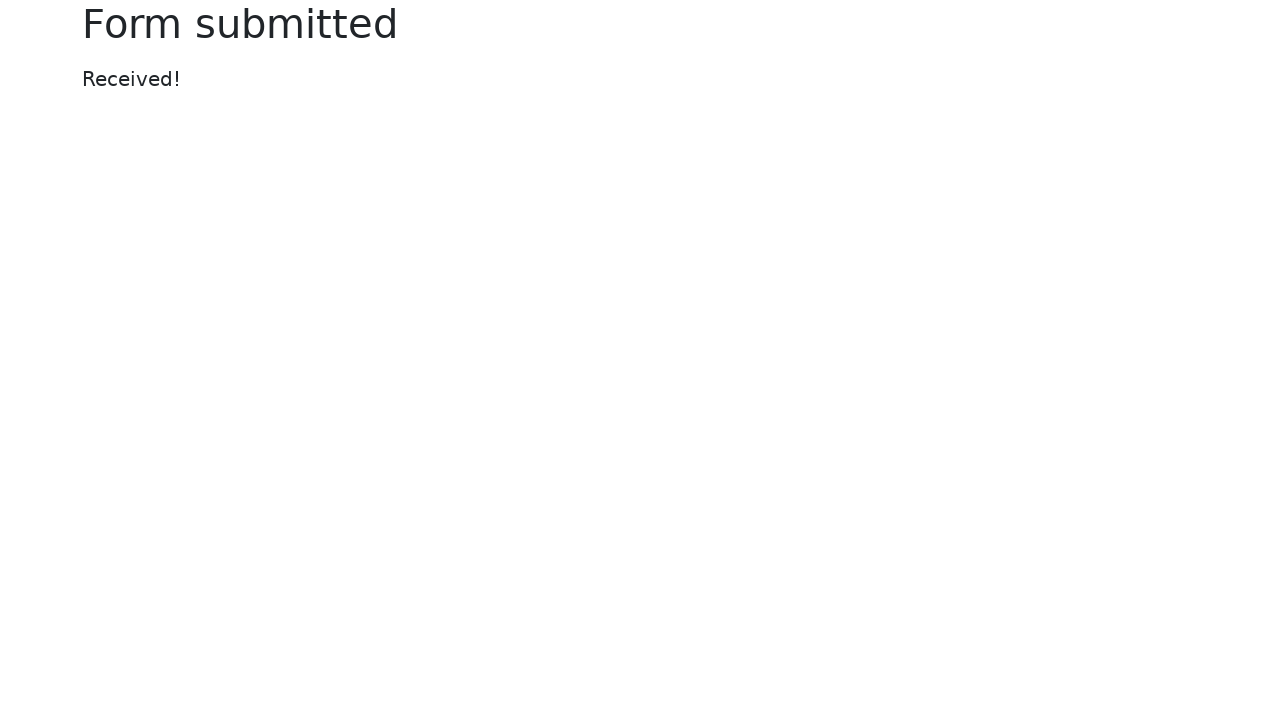